Tests explicit wait functionality by clicking a button and waiting for a new button to appear

Starting URL: https://www.leafground.com/waits.xhtml

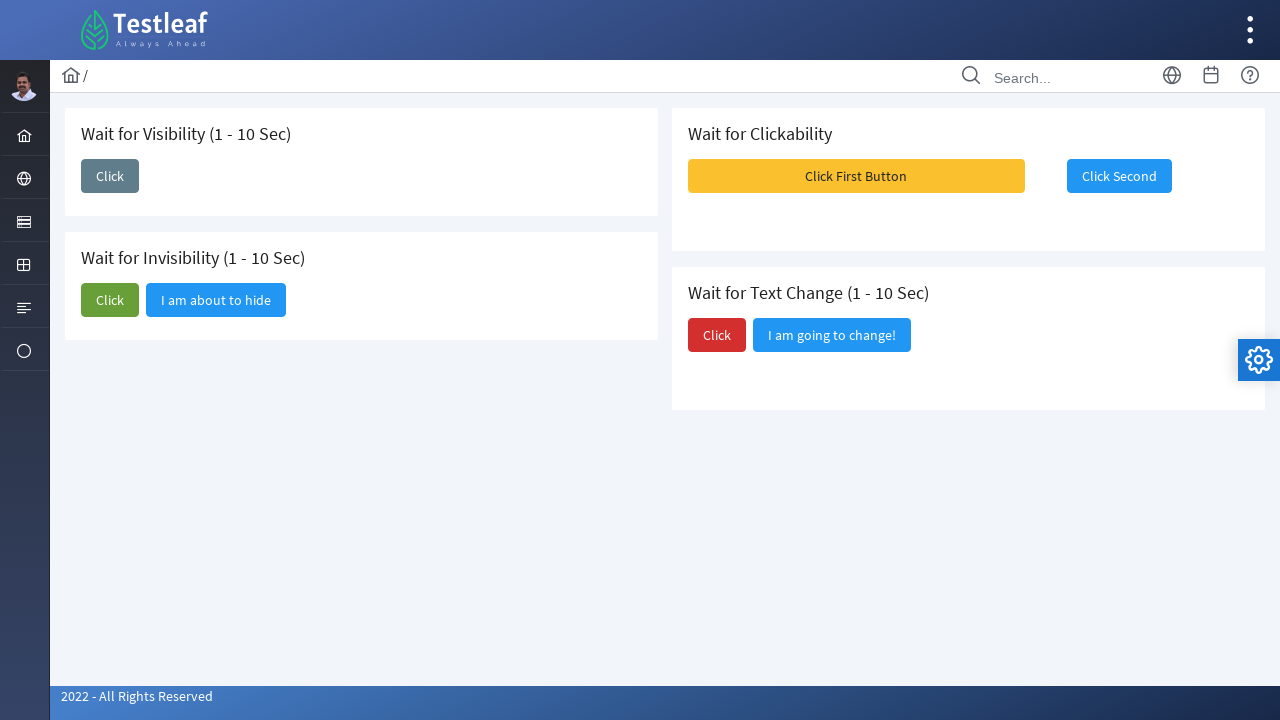

Clicked button to trigger appearance of new button at (110, 176) on xpath=//button[@id='j_idt87:j_idt89']
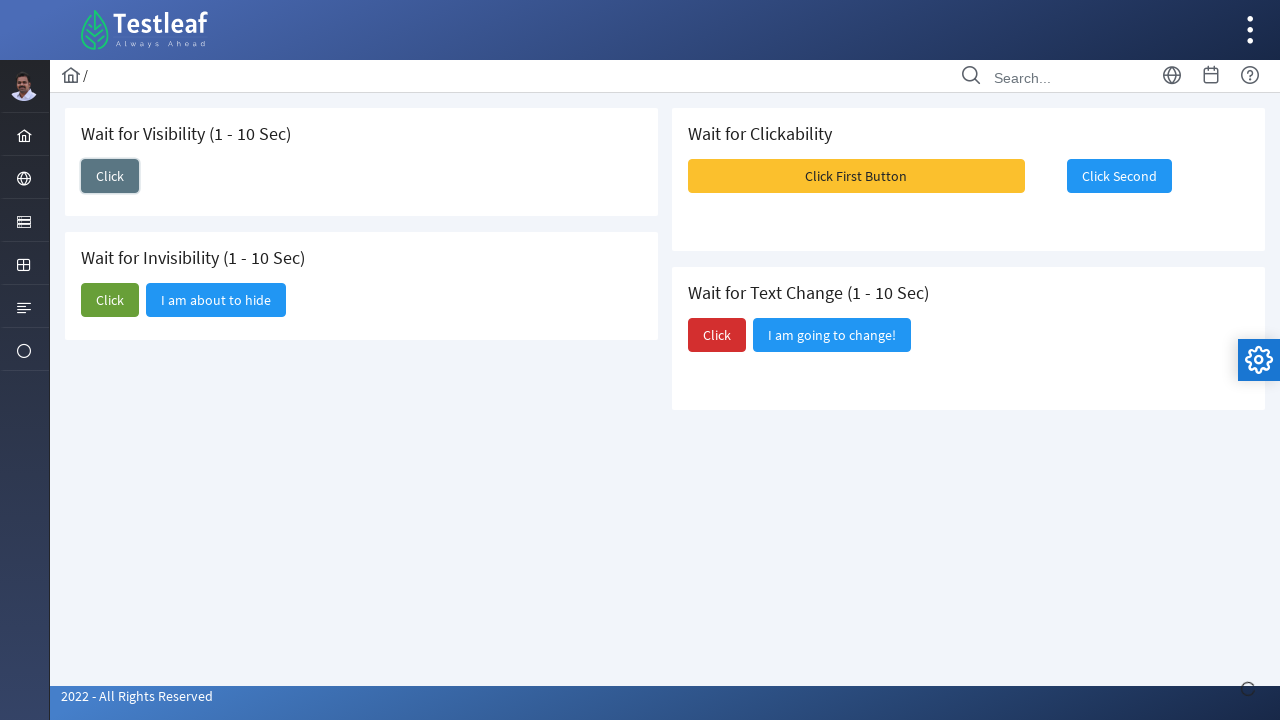

Waited for new button to become visible
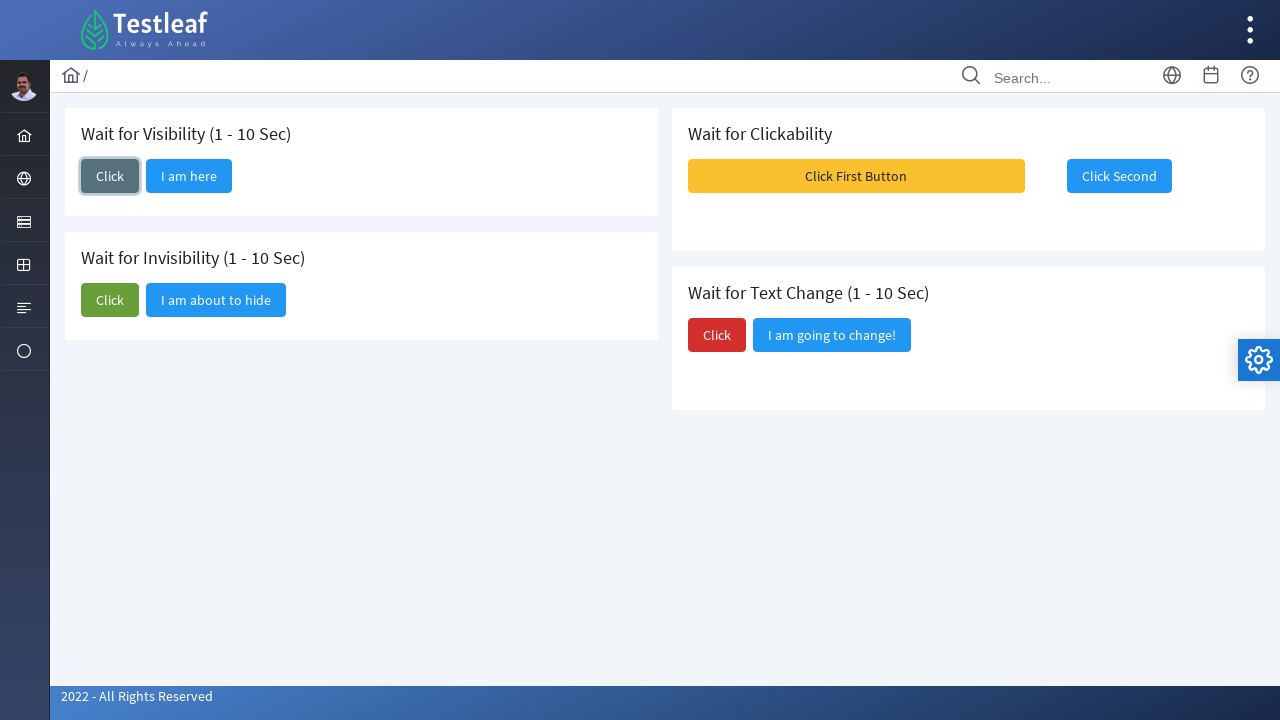

Retrieved text from new button: I am here
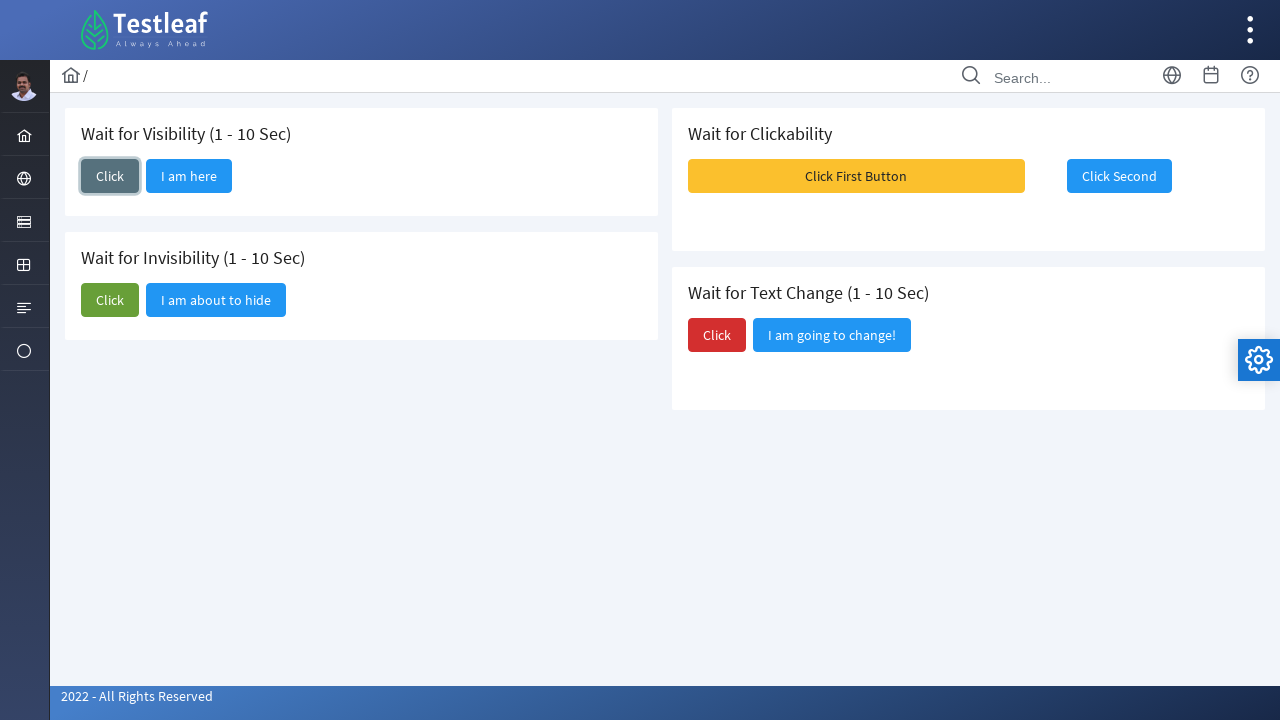

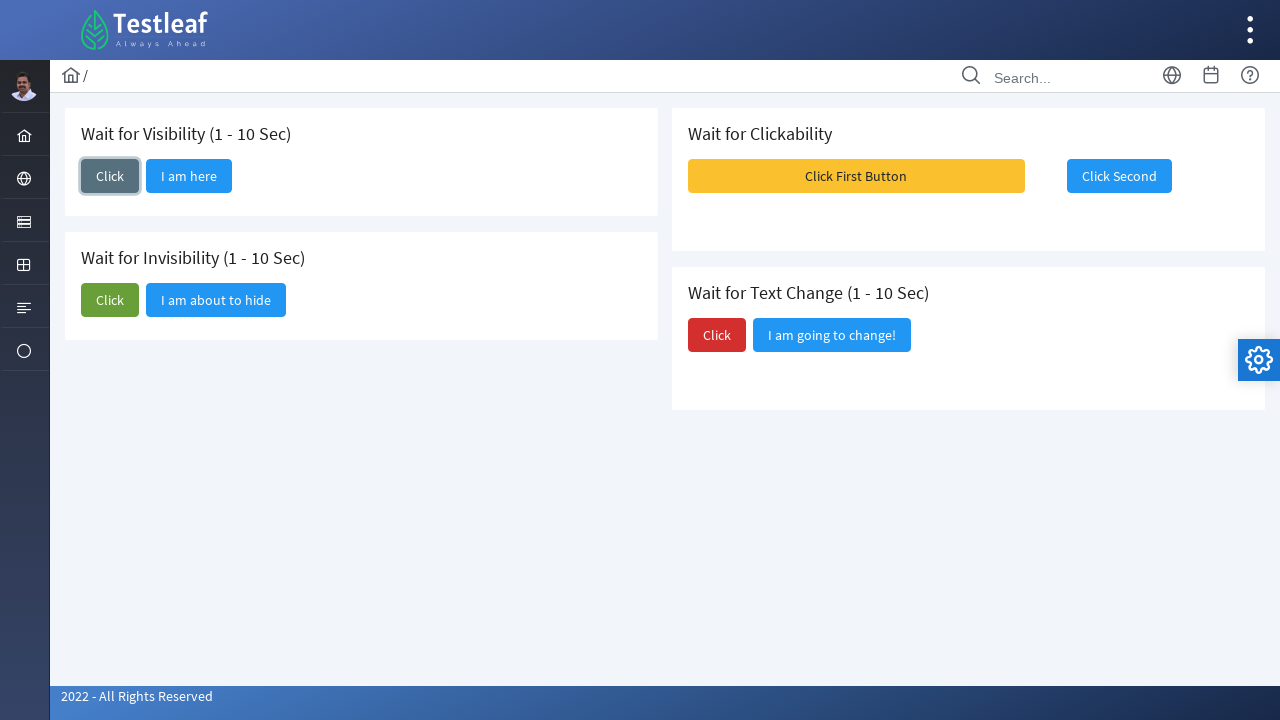